Tests file upload functionality by selecting a file and submitting the form

Starting URL: https://bonigarcia.dev/selenium-webdriver-java/web-form.html

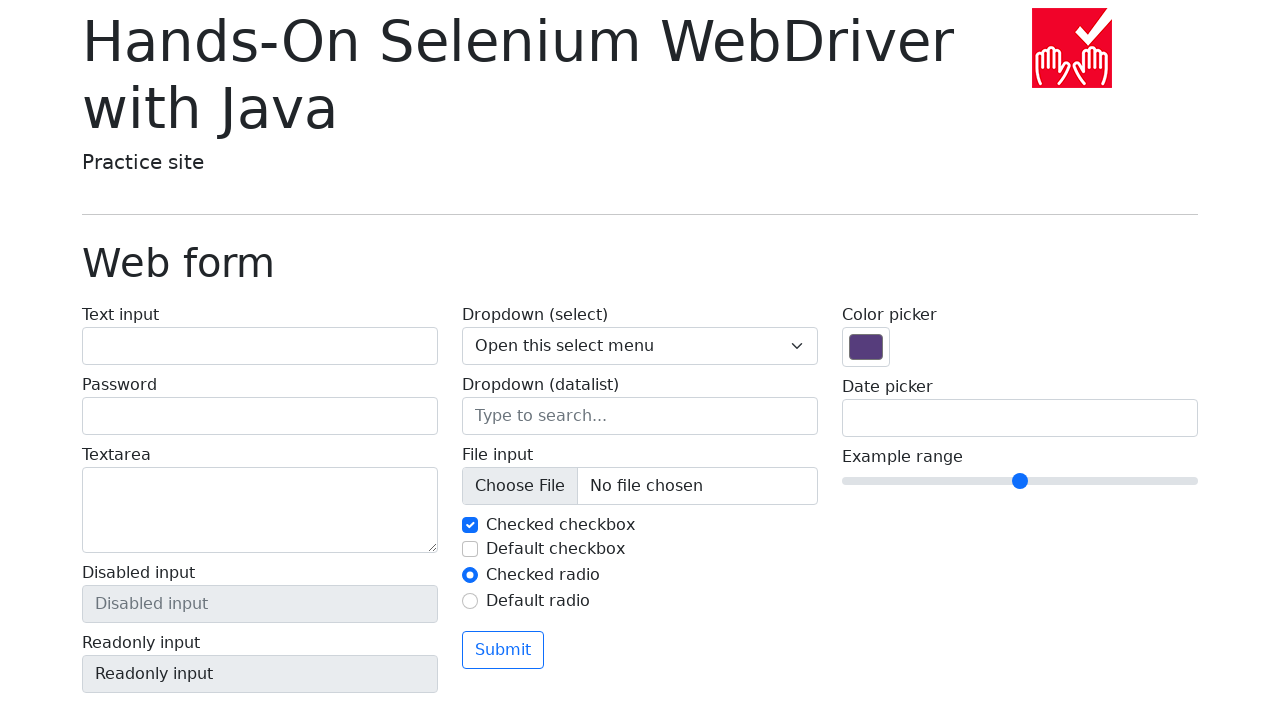

Created temporary test file with content
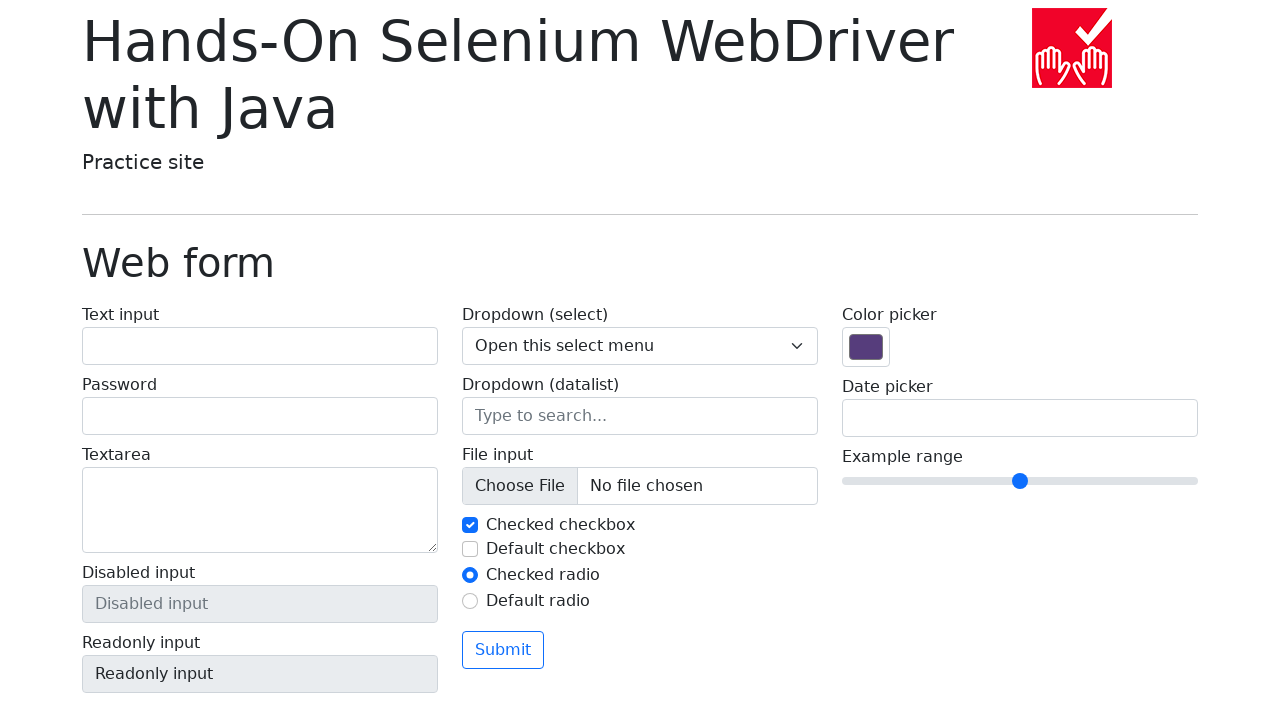

Selected file for upload using file input field
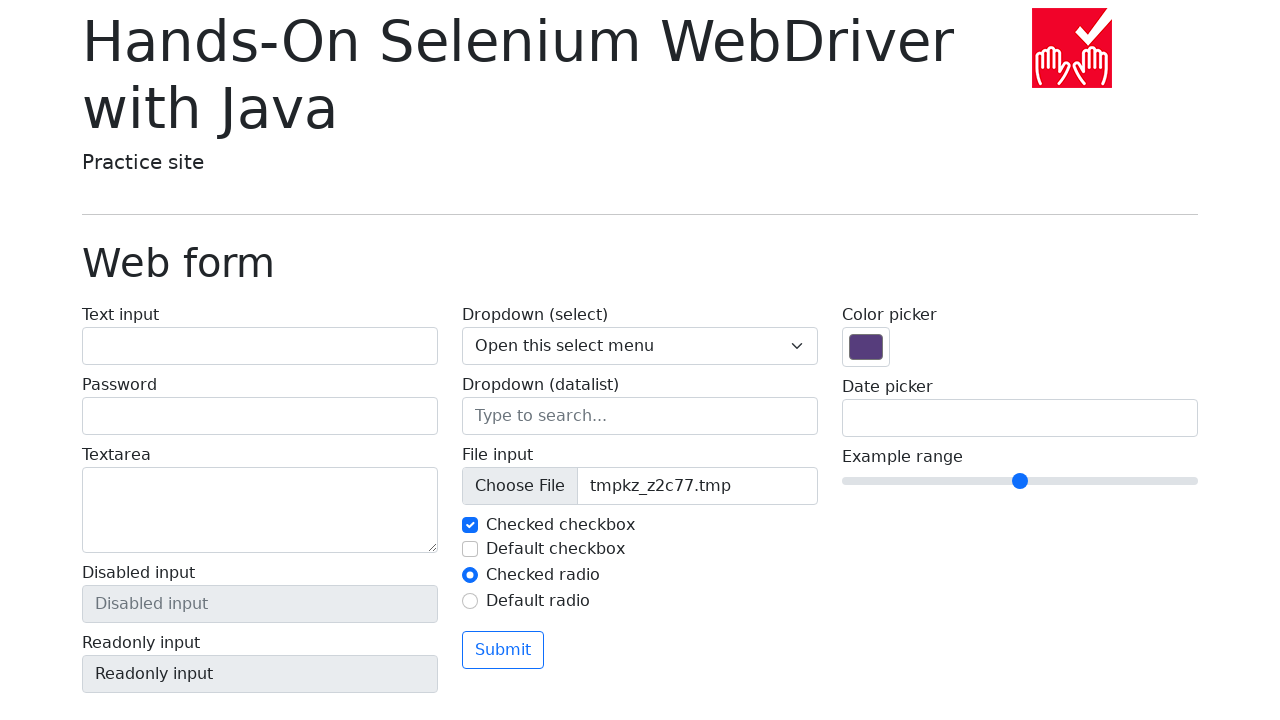

Clicked submit button to upload file at (503, 650) on button[type='submit']
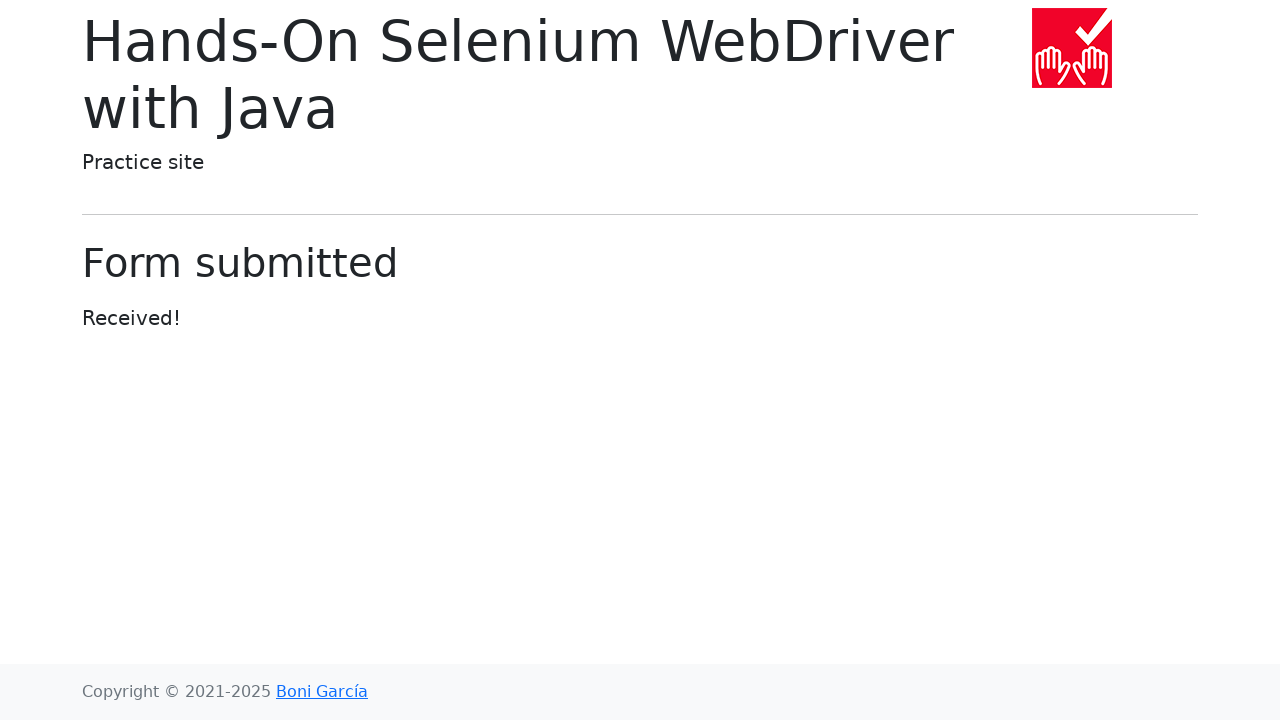

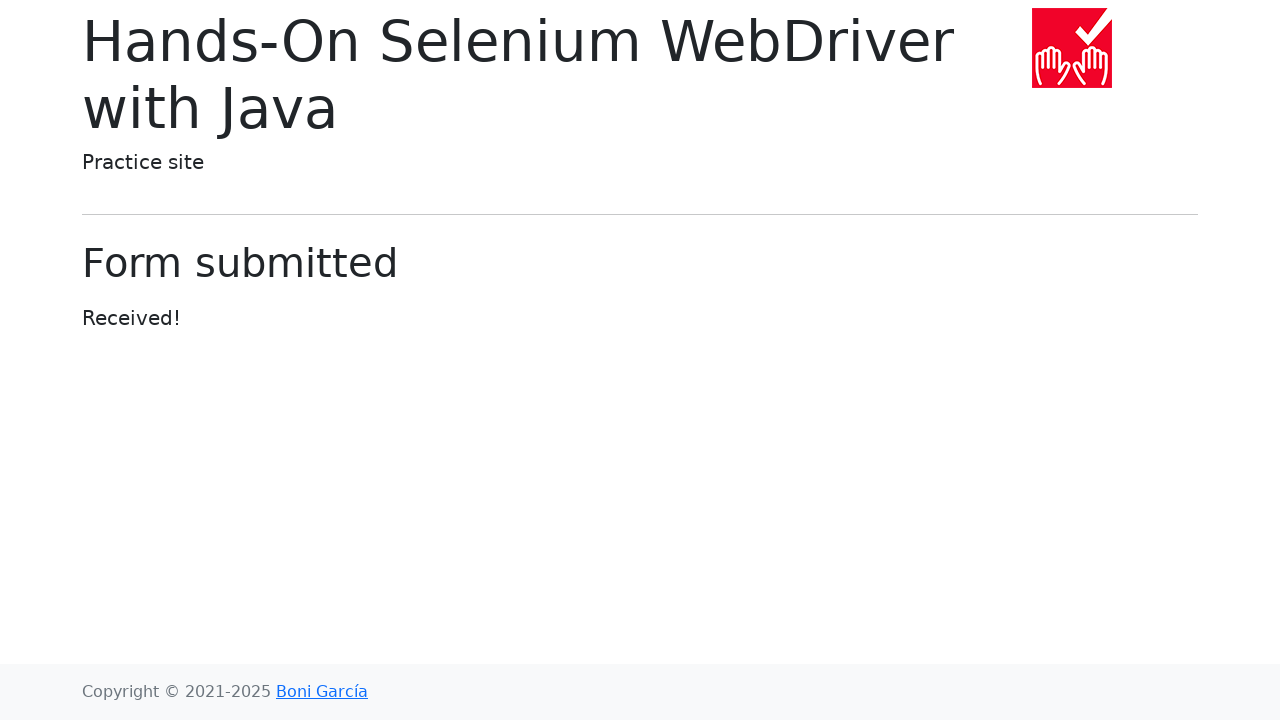